Tests radio button functionality by selecting different options and verifying their selection states on a demo page

Starting URL: https://demoqa.com/radio-button

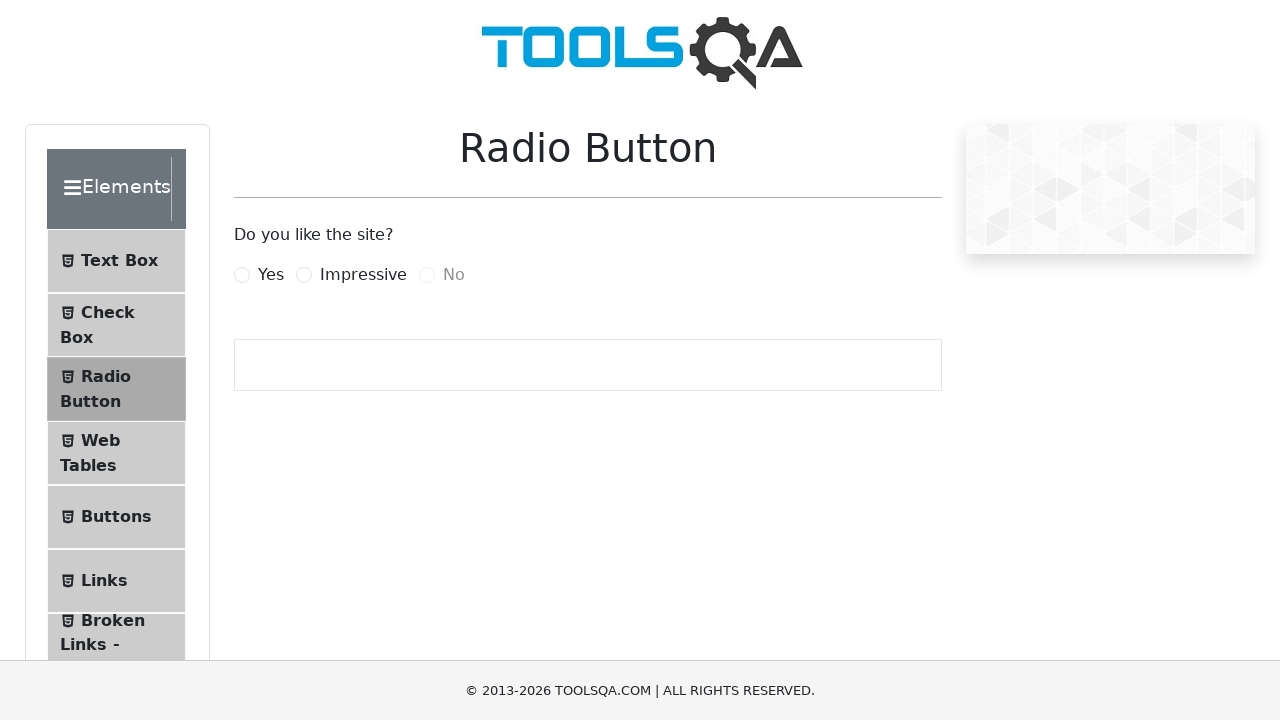

Clicked on the 'Impressive' radio button option at (363, 275) on xpath=//label[text()='Impressive']
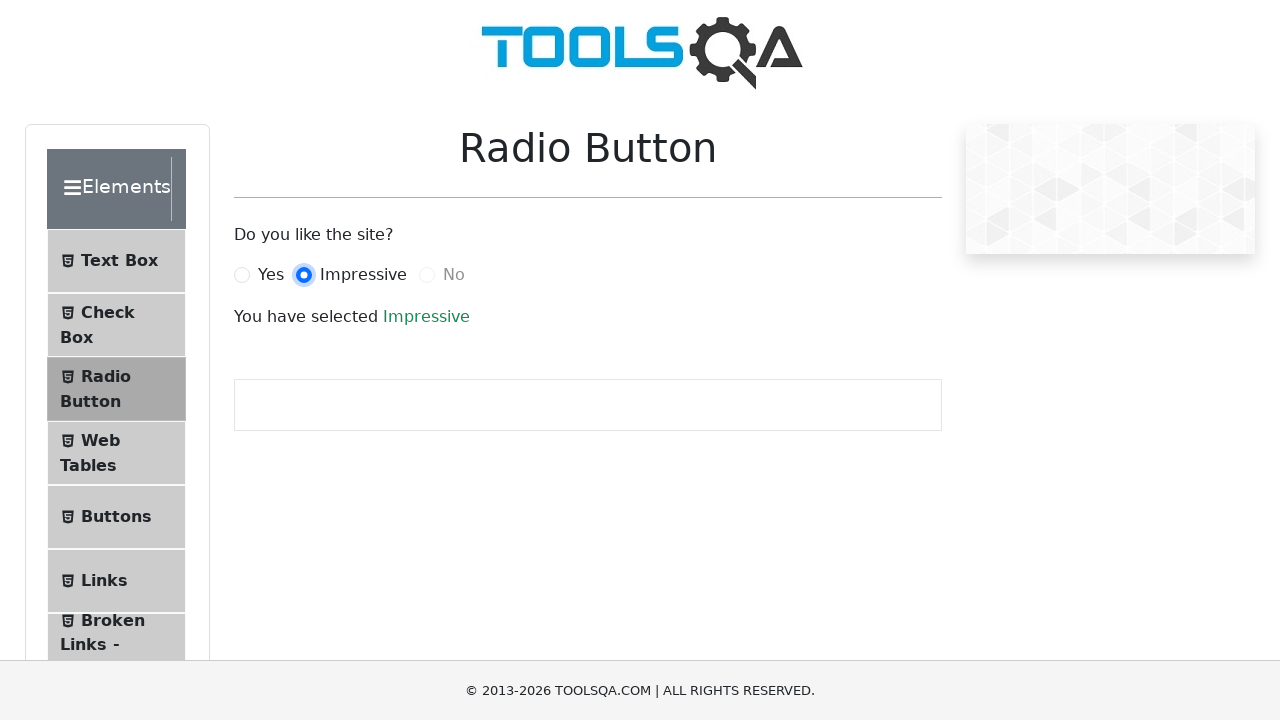

Located the 'Impressive' radio button element
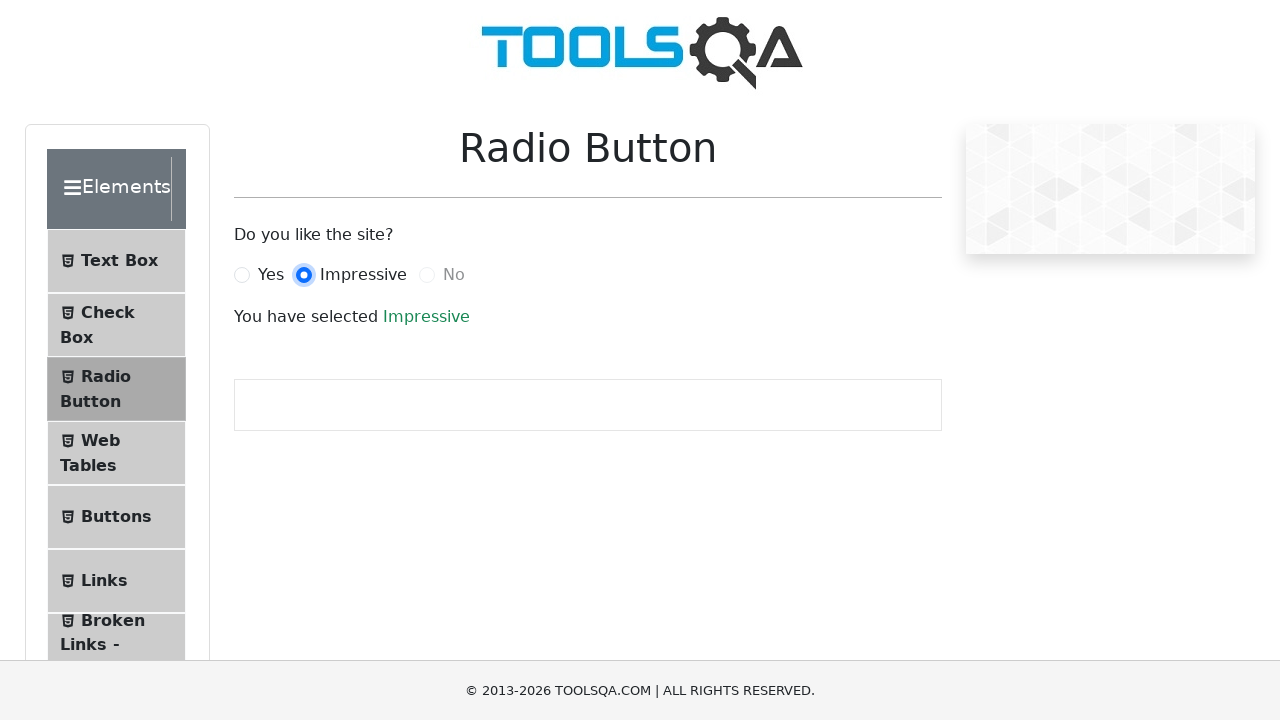

Verified that the 'Impressive' radio button is selected
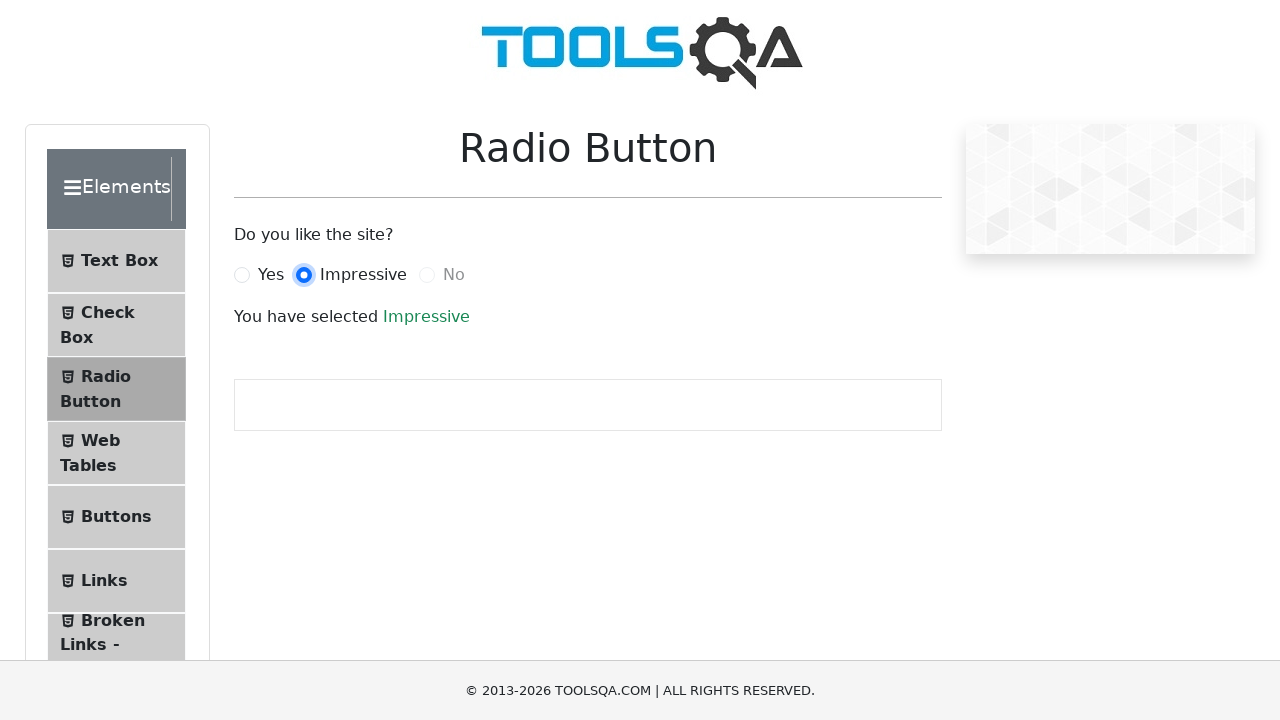

Attempted to click on the disabled 'No' radio button option with force=True at (454, 275) on //label[text()='No']
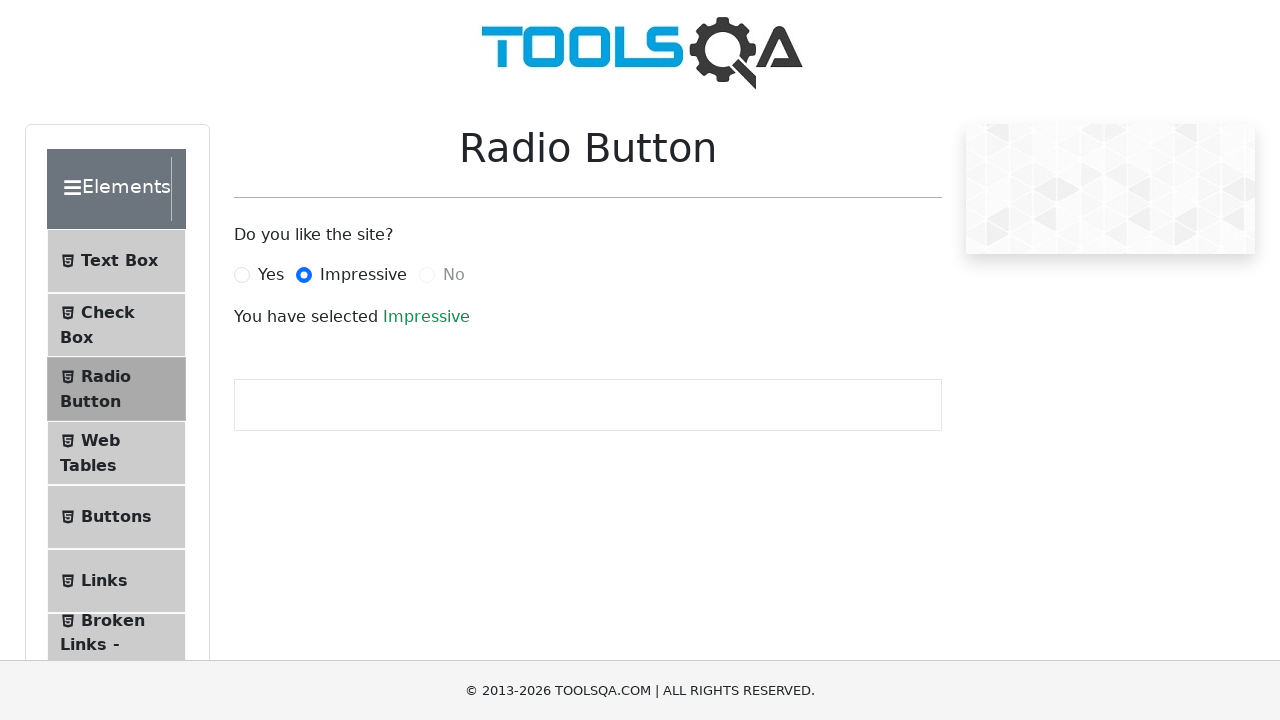

Located the 'Yes' radio button label
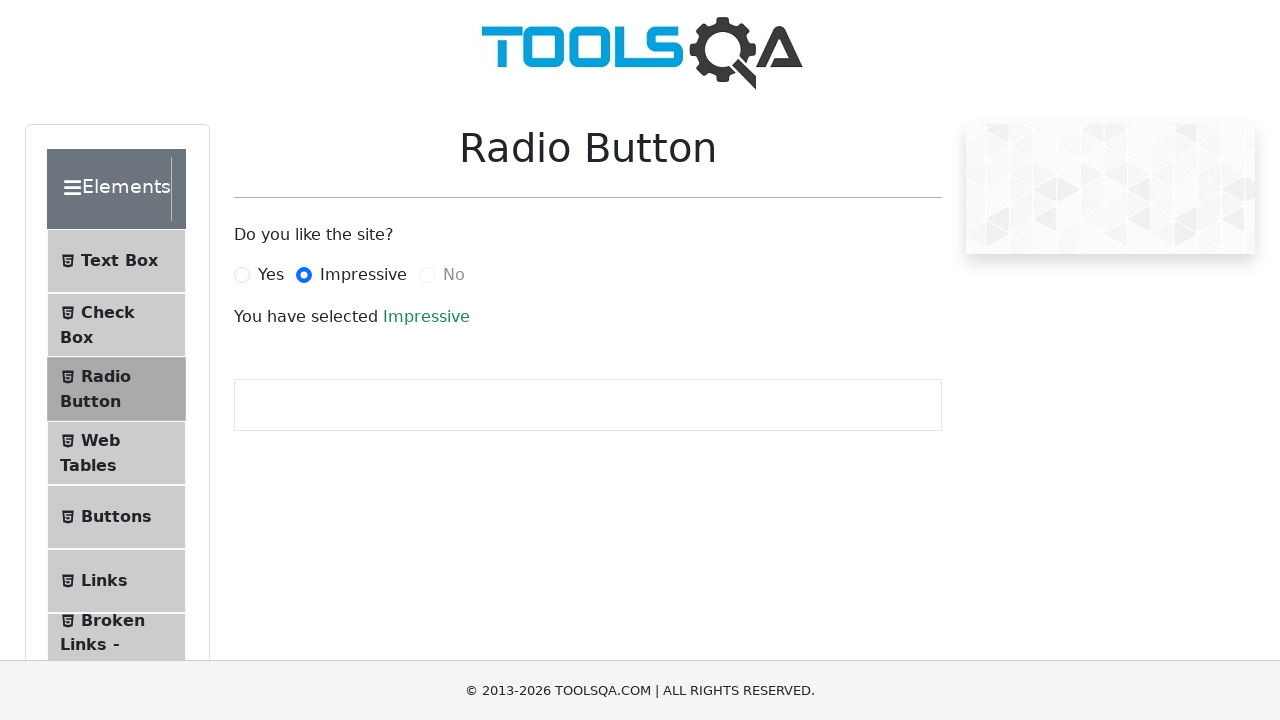

Located the 'Impressive' radio button label
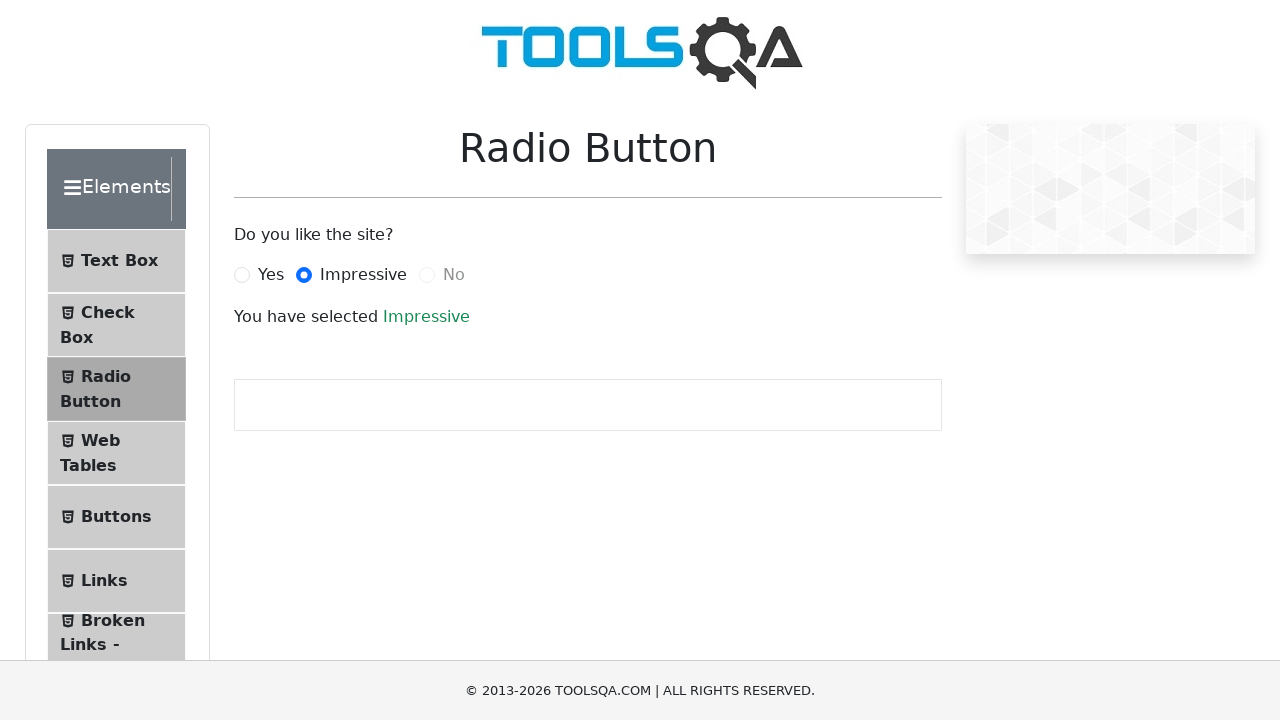

Located the 'No' radio button label
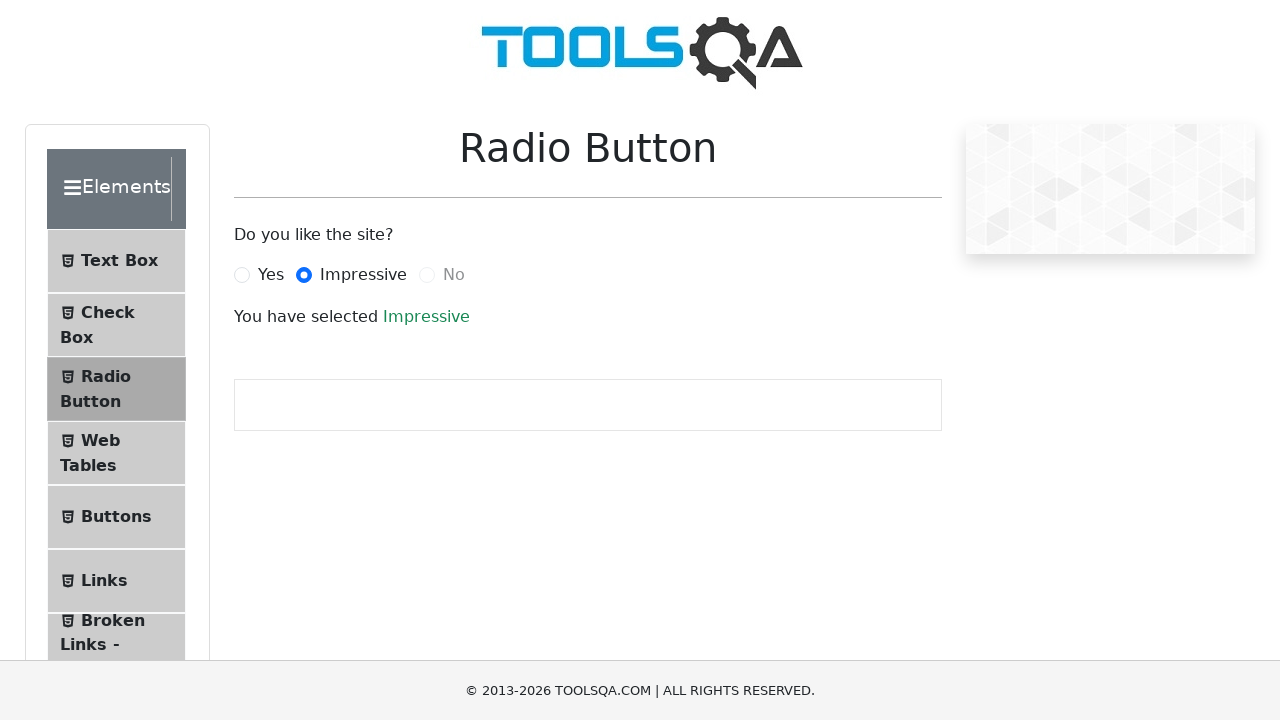

Retrieved and printed text from 'Yes' label
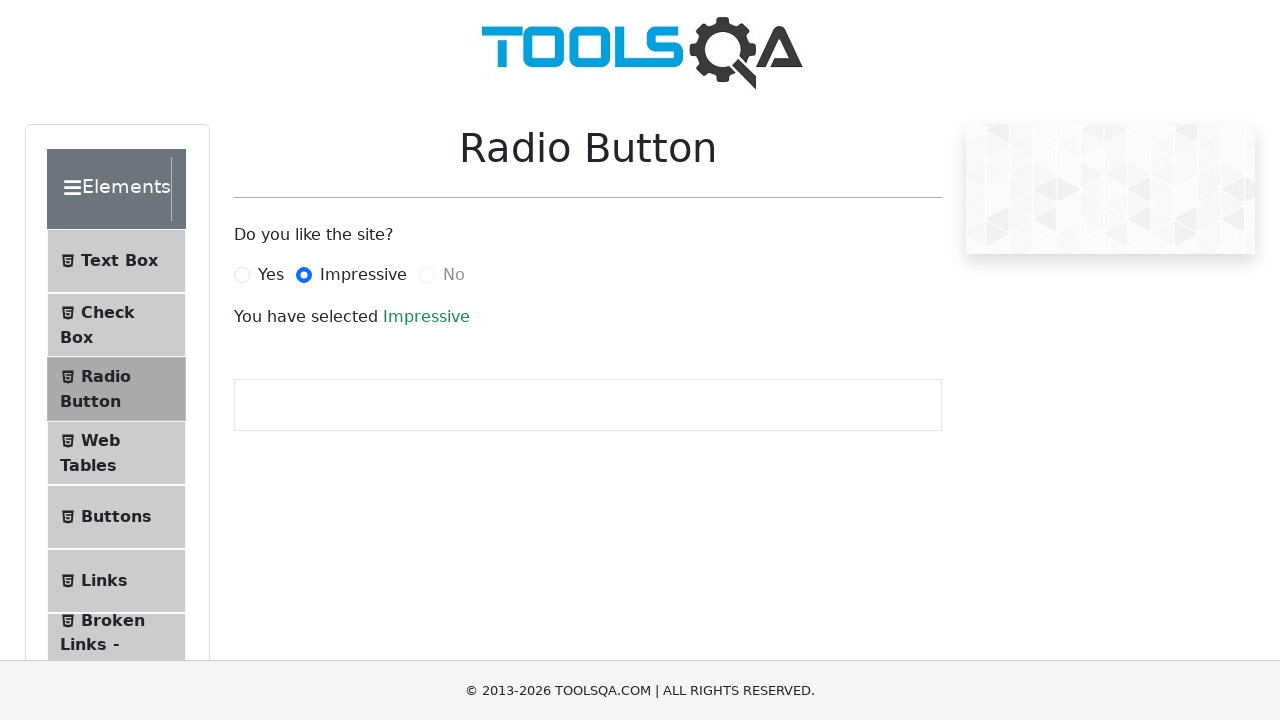

Retrieved and printed text from 'Impressive' label
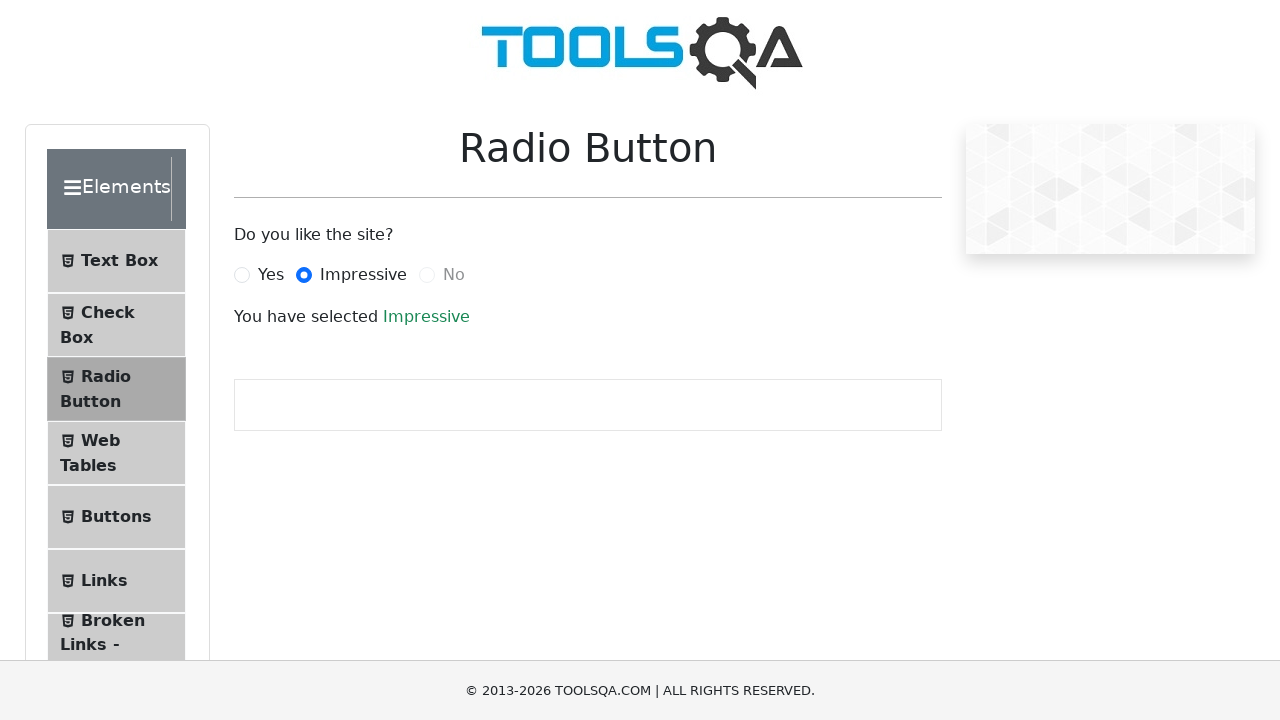

Retrieved and printed text from 'No' label
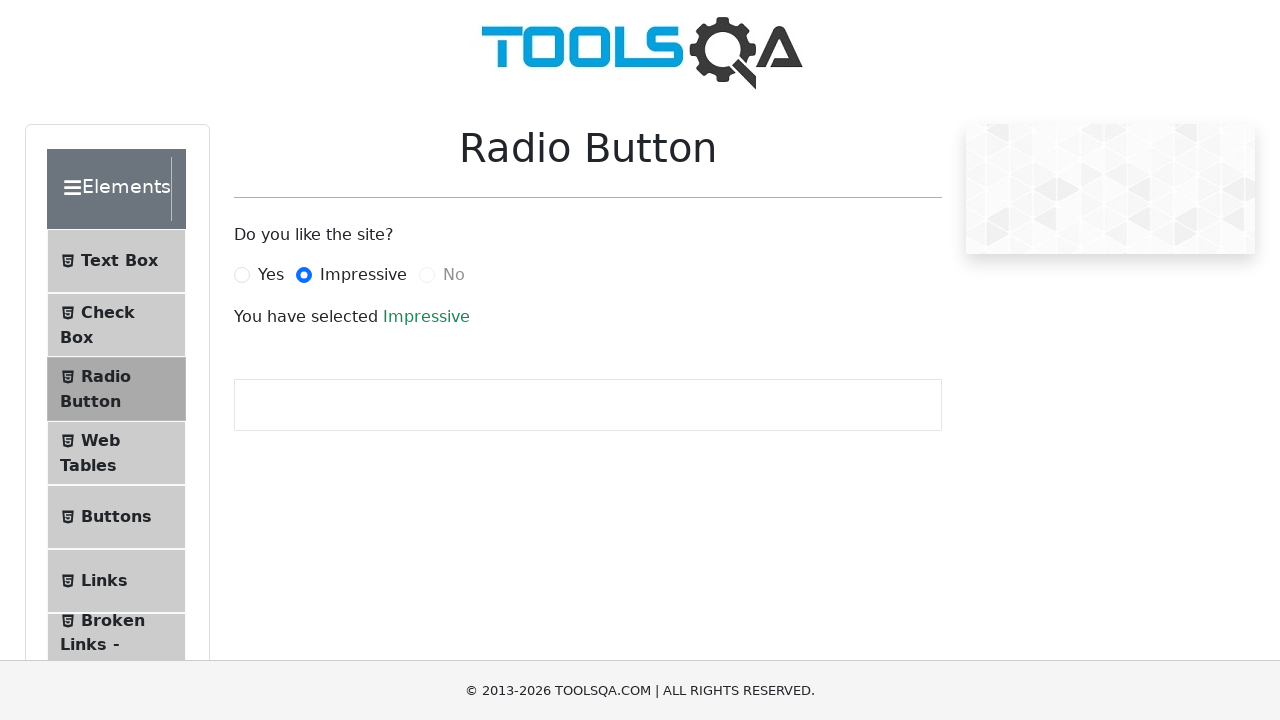

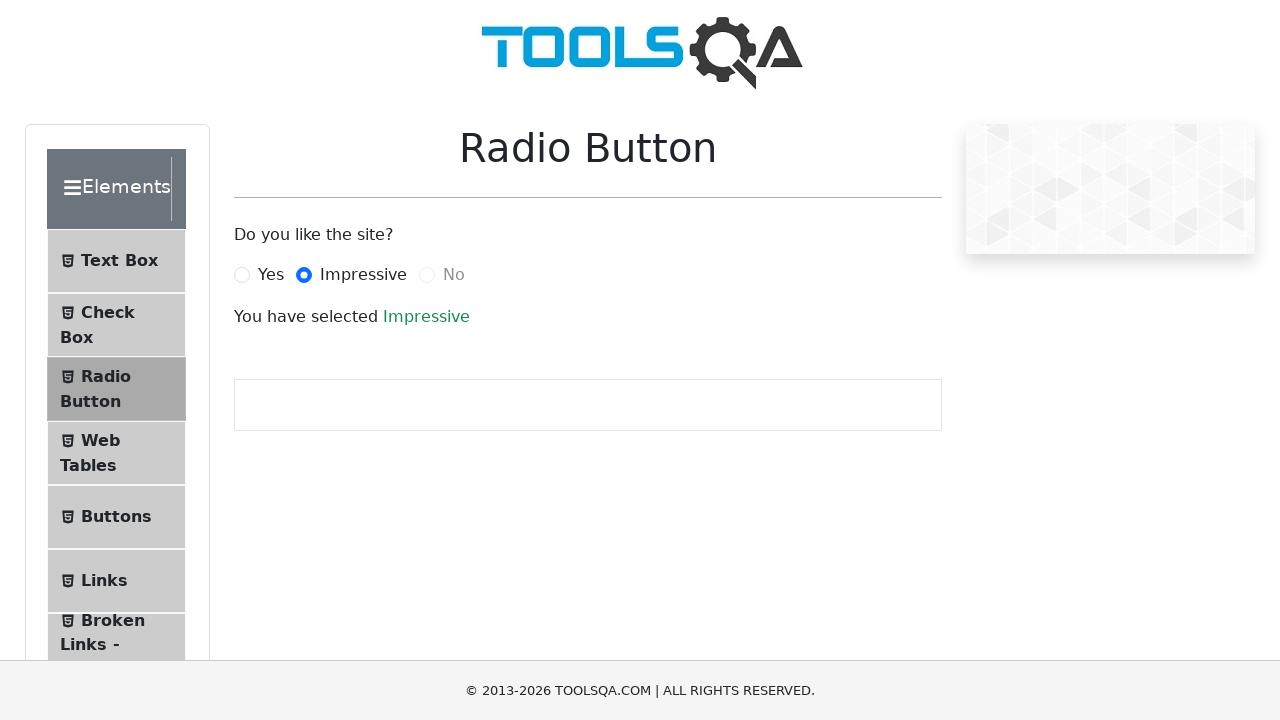